Tests loading green button with implicit wait strategy, clicking start and verifying the transition from loading to success state

Starting URL: https://kristinek.github.io/site/examples/loading_color

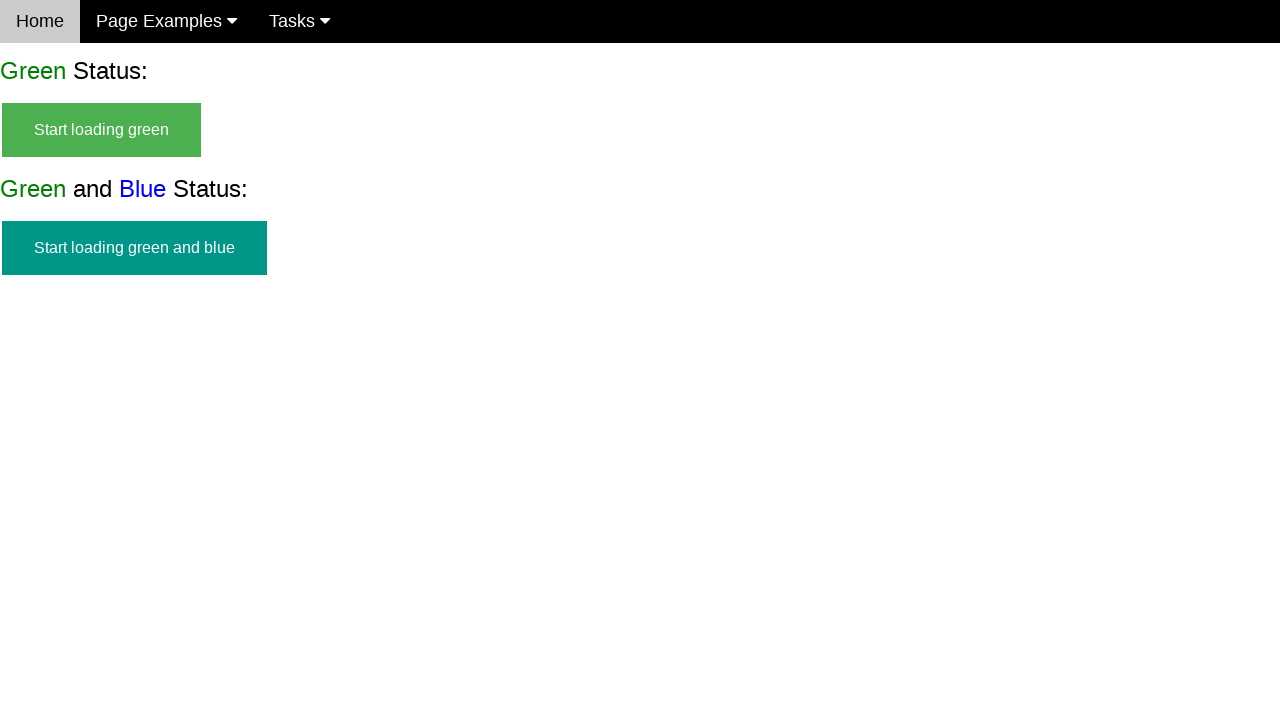

Clicked start green button to initiate loading at (102, 130) on #start_green
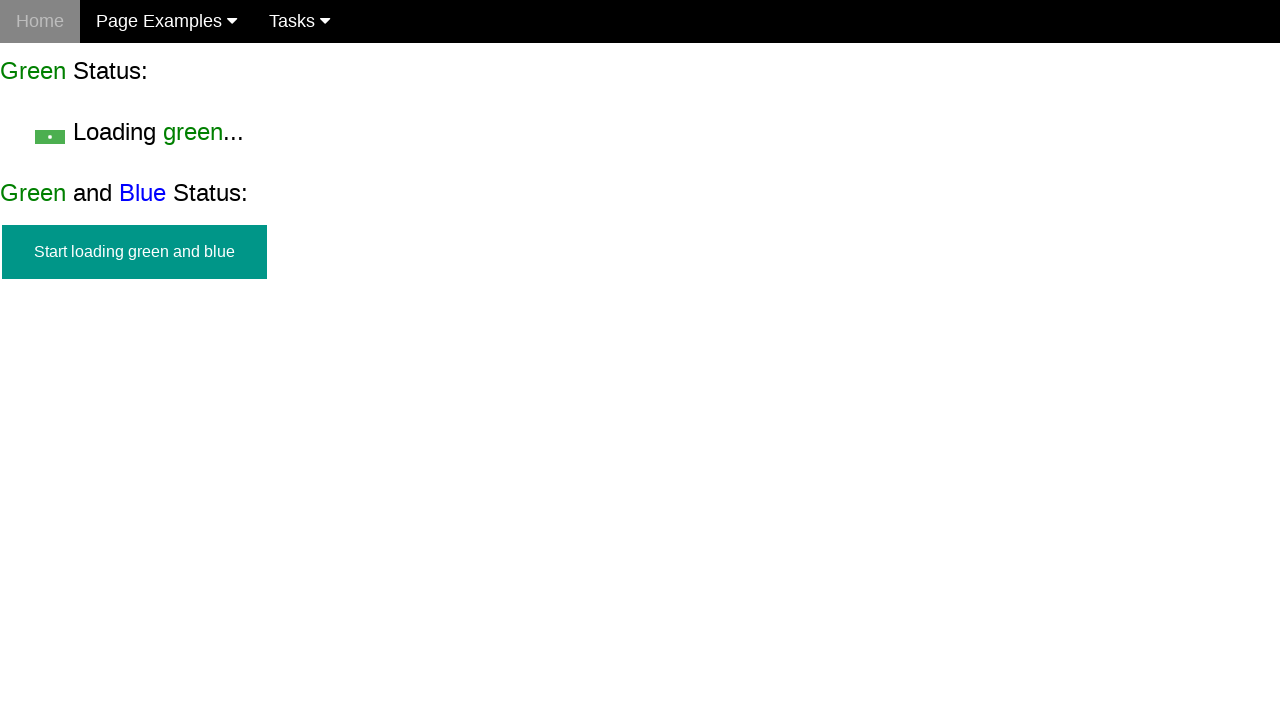

Verified start green button is hidden
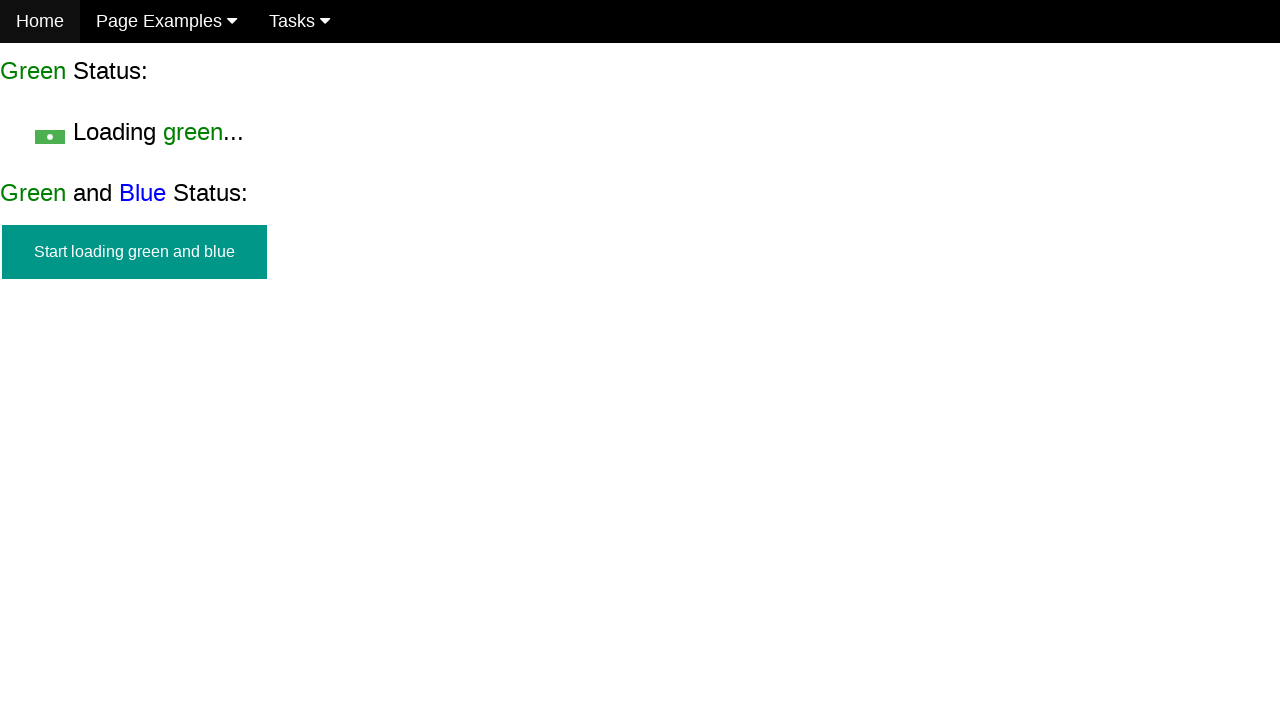

Verified loading green text is visible
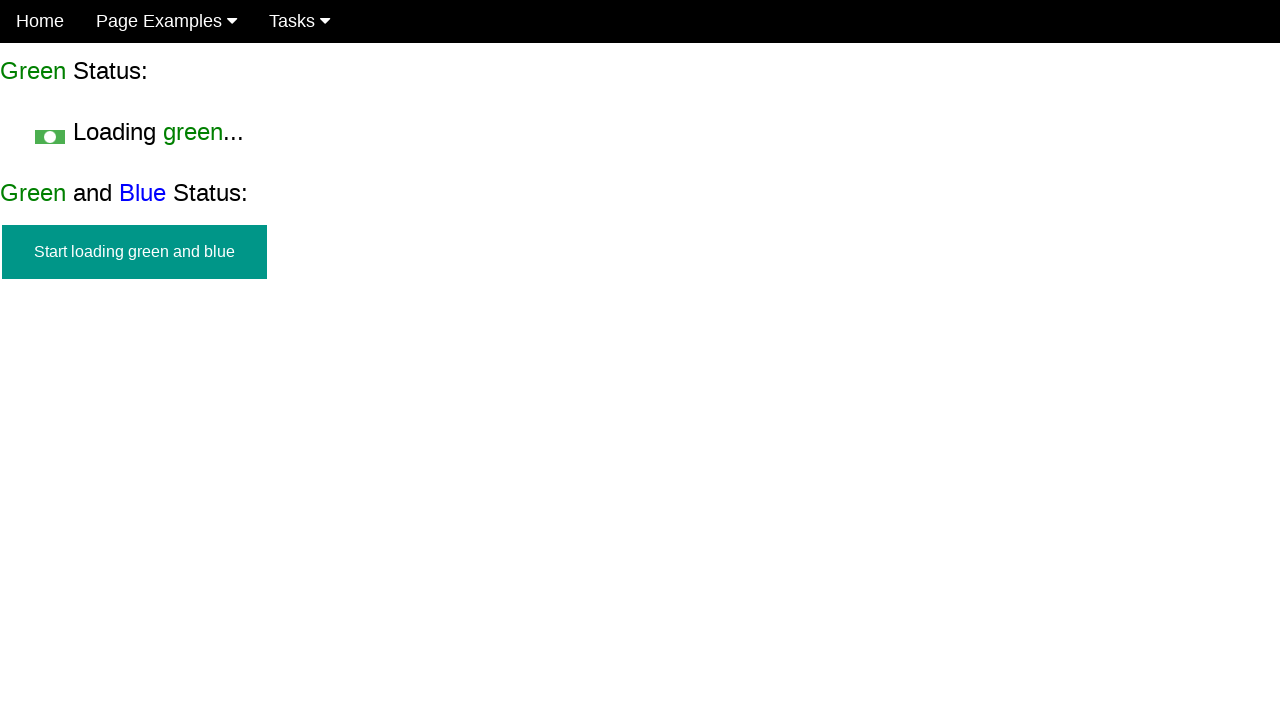

Waited for finish green element to appear (implicit wait strategy)
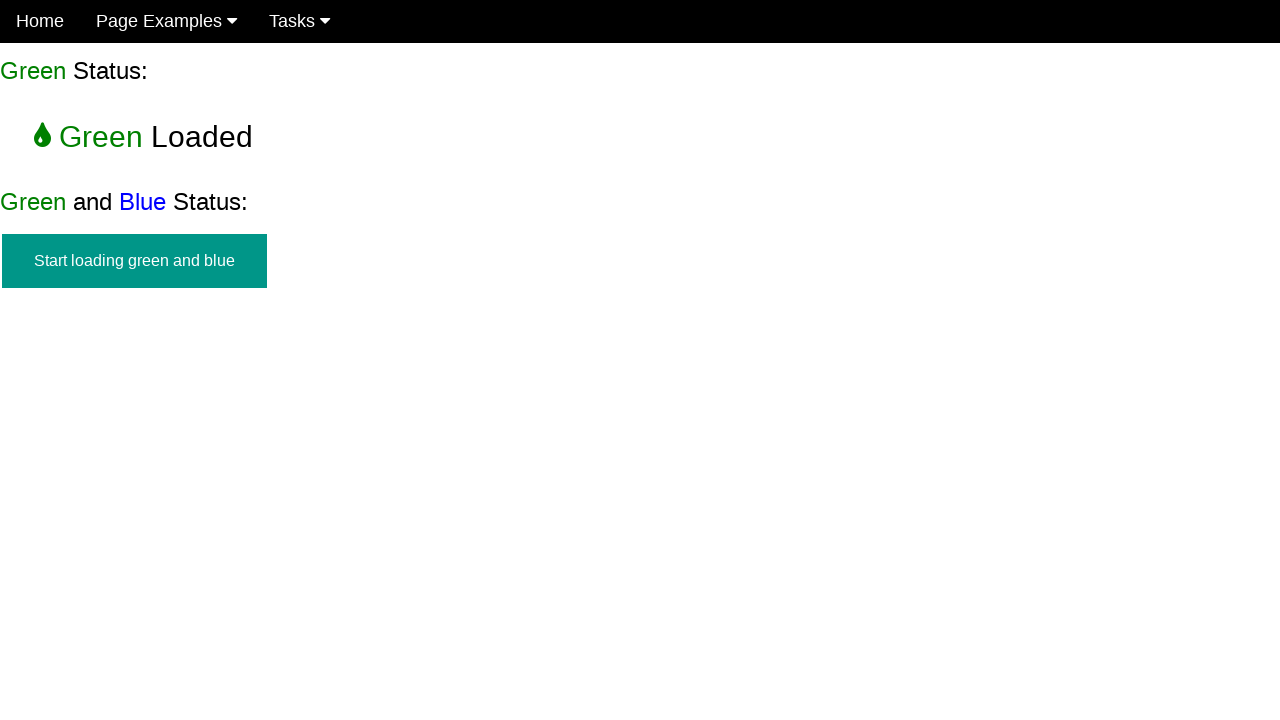

Verified finish green element is visible
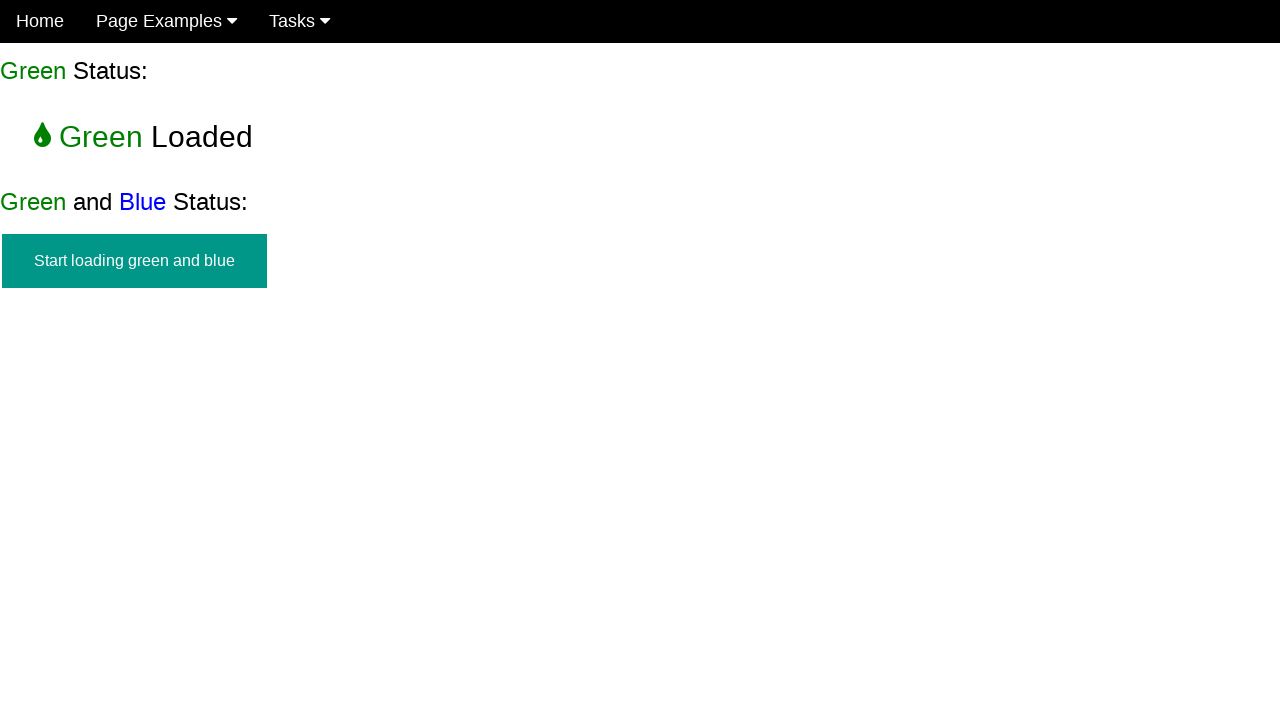

Verified start green button remains hidden
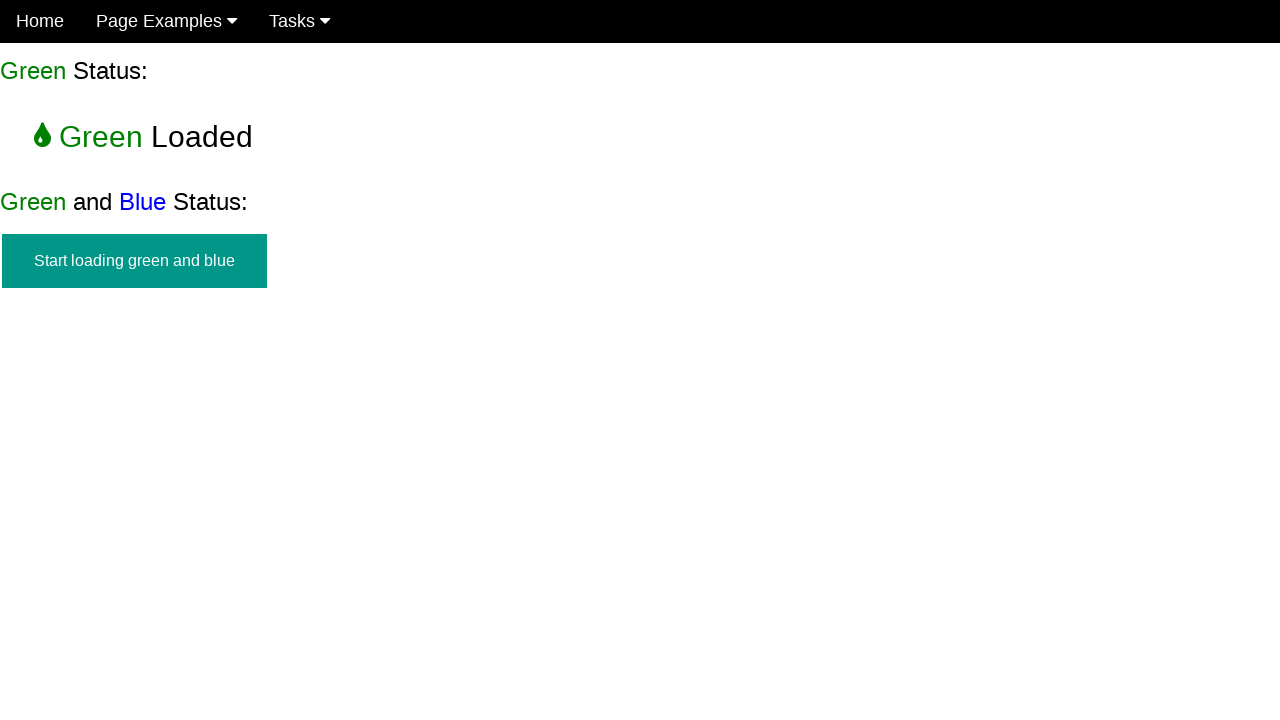

Verified loading green text is no longer visible after transition to success state
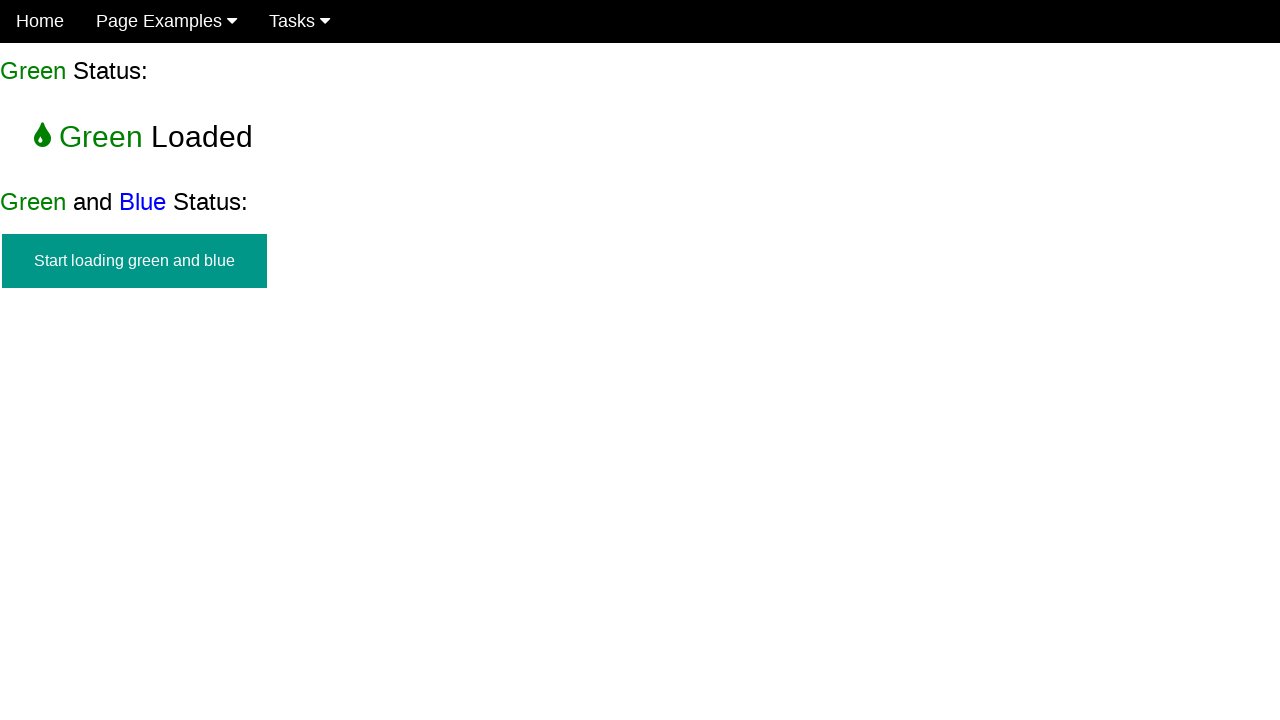

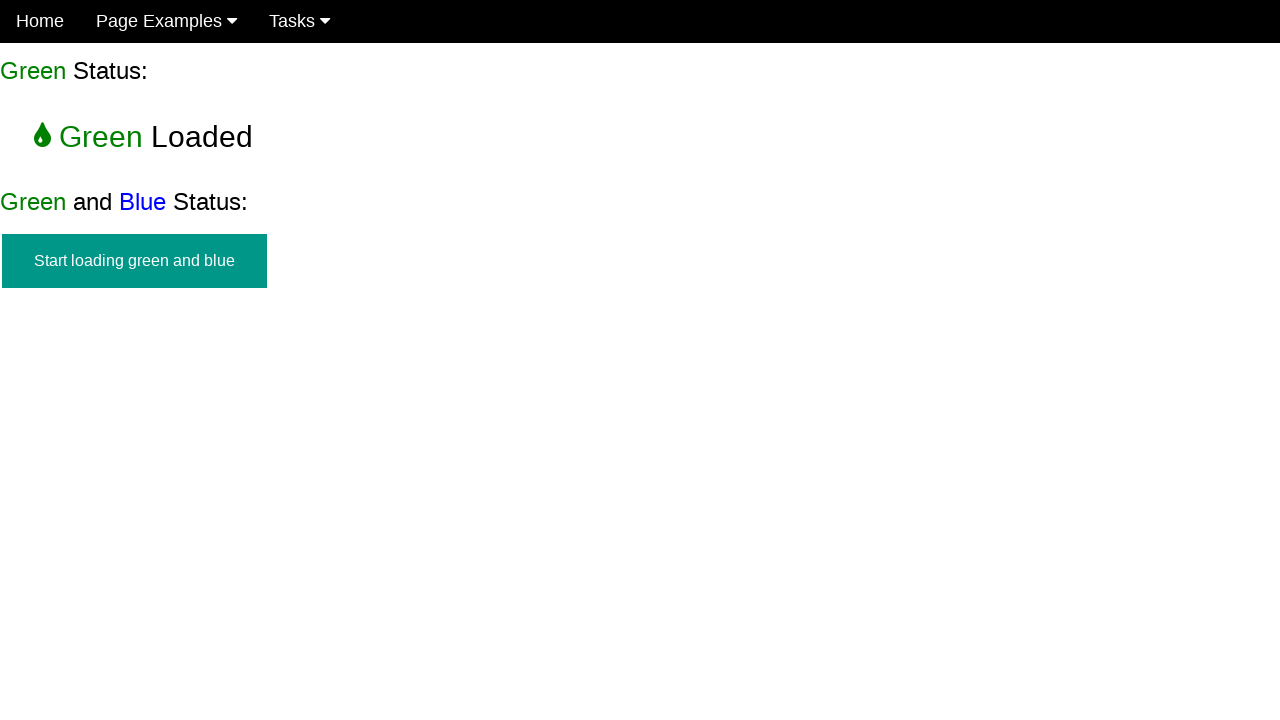